Tests the loan tenure slider by dragging it to the left to adjust the loan term duration on the EMI calculator

Starting URL: https://emicalculator.net/

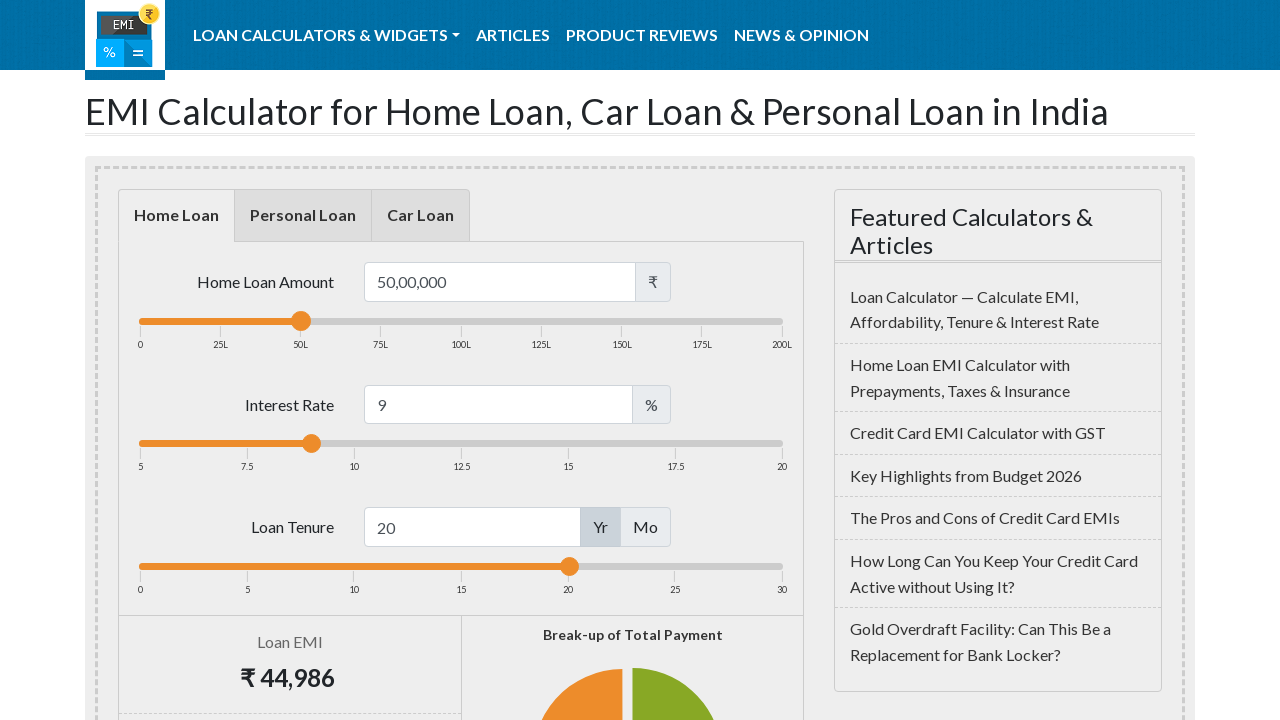

Waited for loan term slider to load
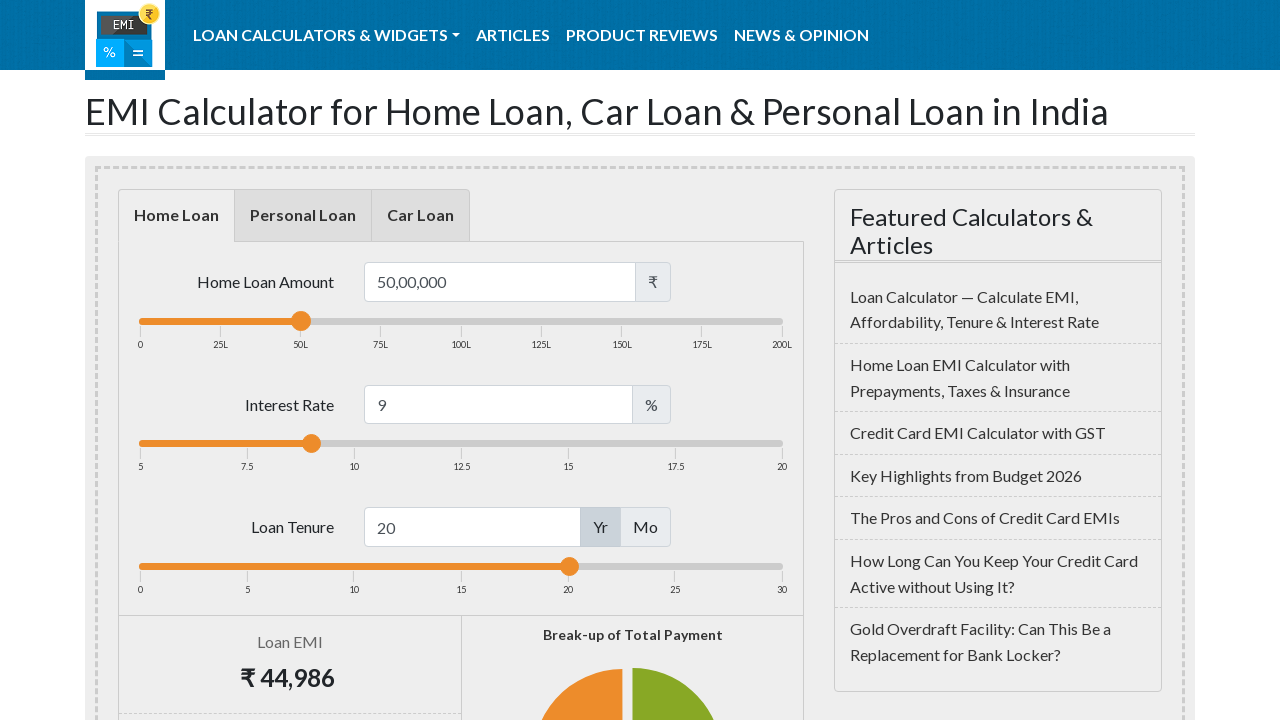

Located the loan tenure slider handle
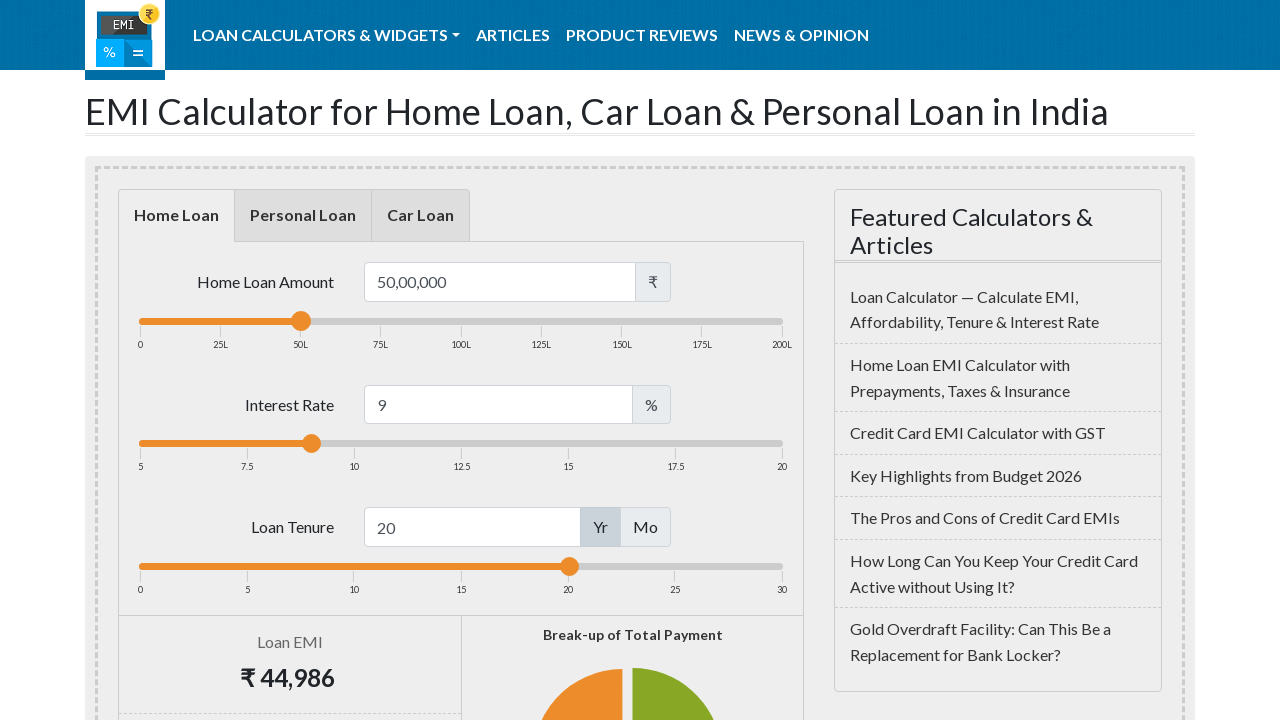

Dragged loan tenure slider to the left by 108 pixels to adjust loan term duration at (453, 558)
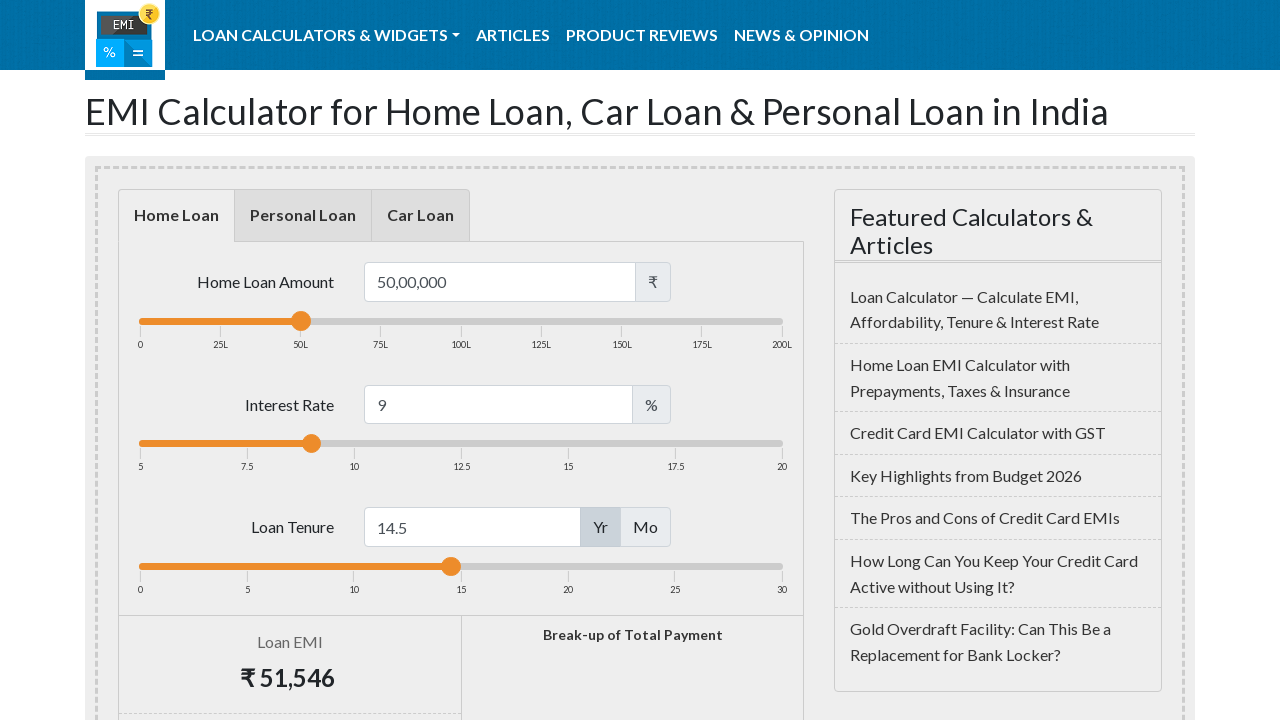

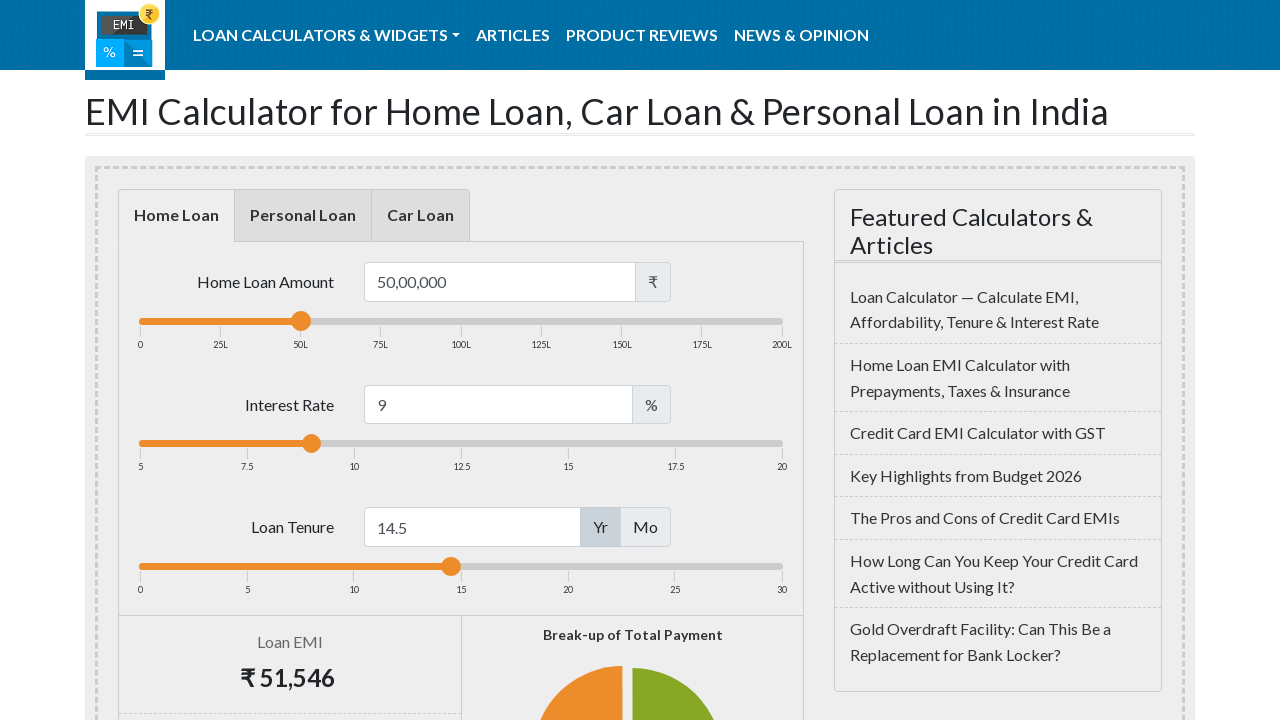